Tests JavaScript alert handling by navigating to an alerts demo page, clicking buttons to trigger an alert, and accepting it

Starting URL: http://demo.automationtesting.in/Alerts.html

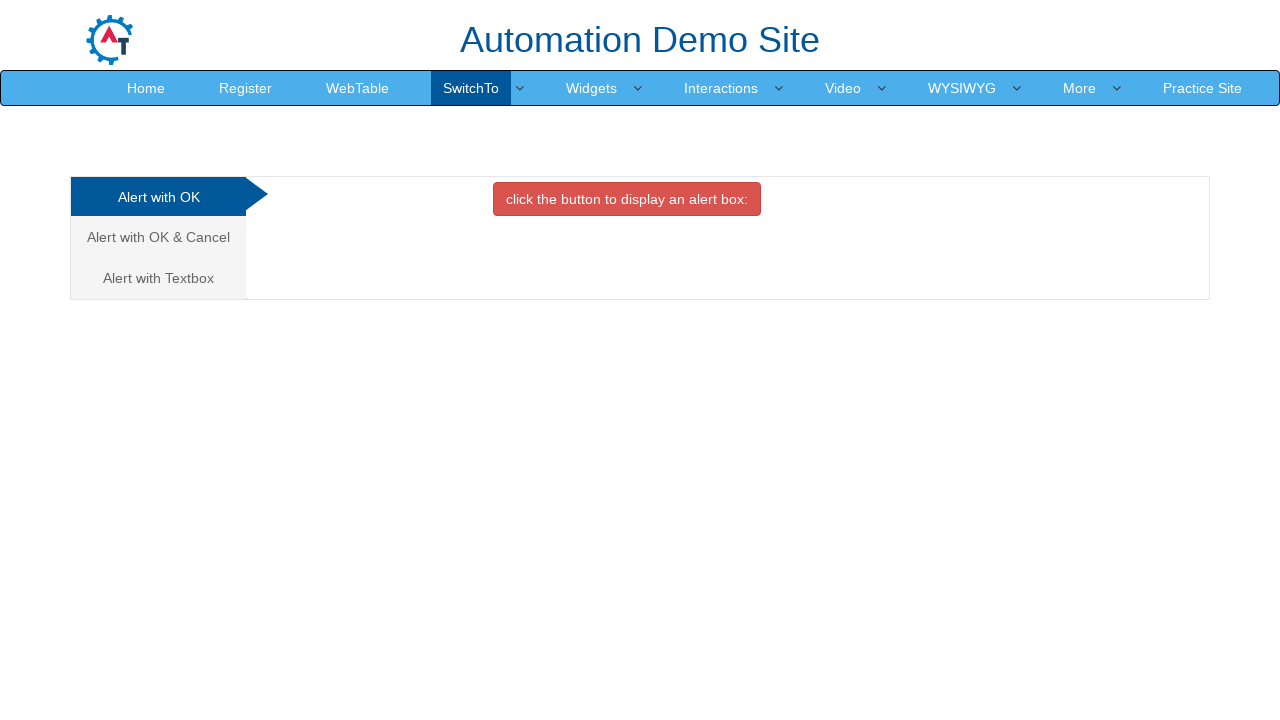

Clicked the second alerts tab to navigate to alert with OK button section at (158, 237) on (//a[@class='analystic'])[2]
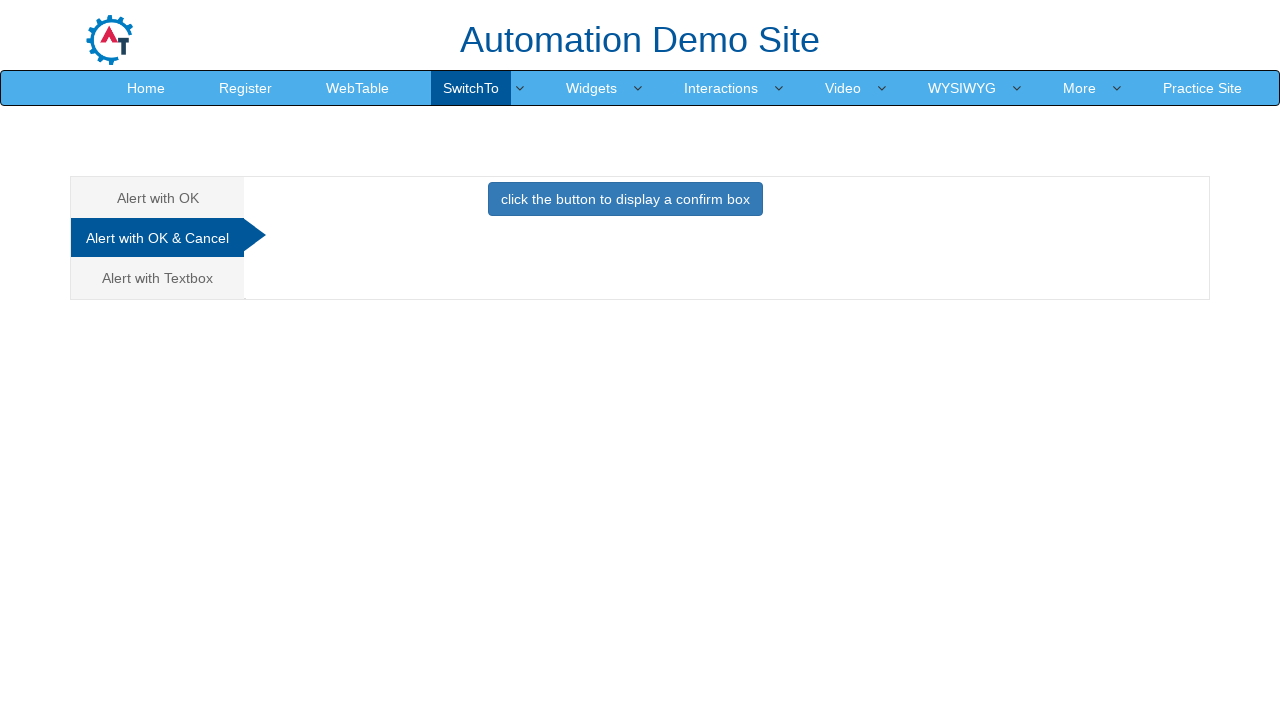

Clicked button to trigger JavaScript alert at (625, 199) on button.btn.btn-primary
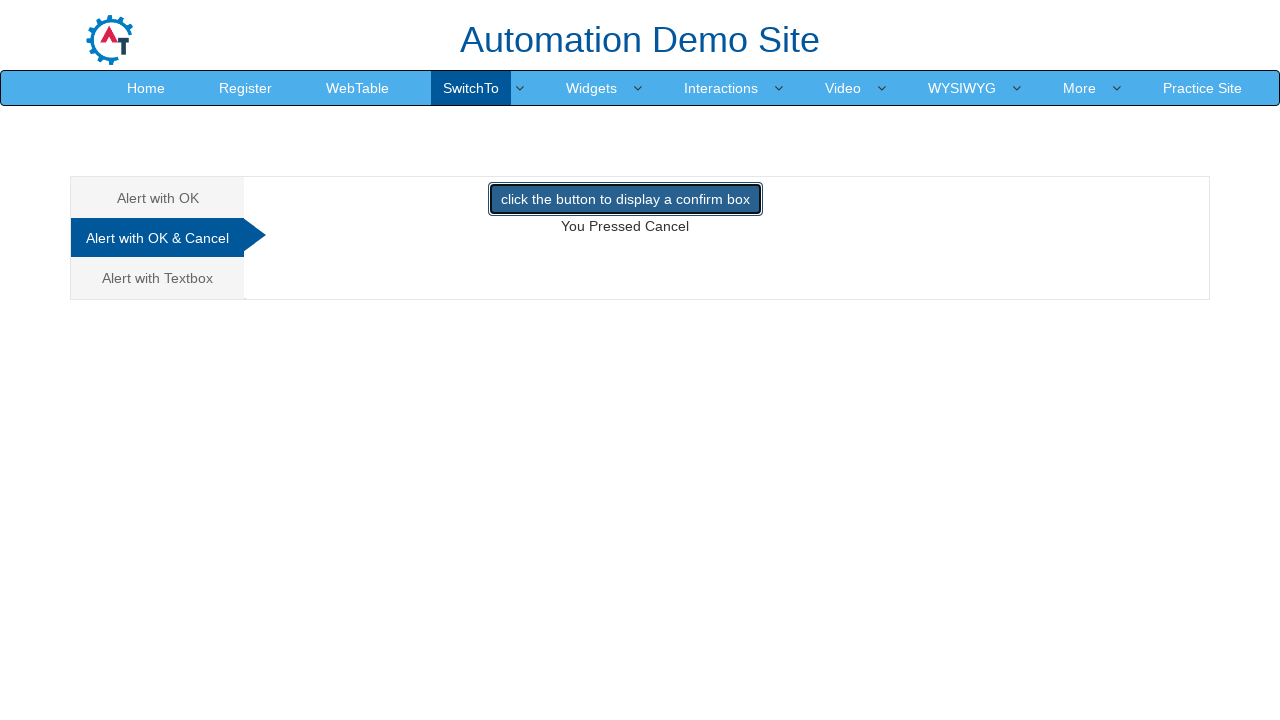

Set up dialog handler to automatically accept alerts
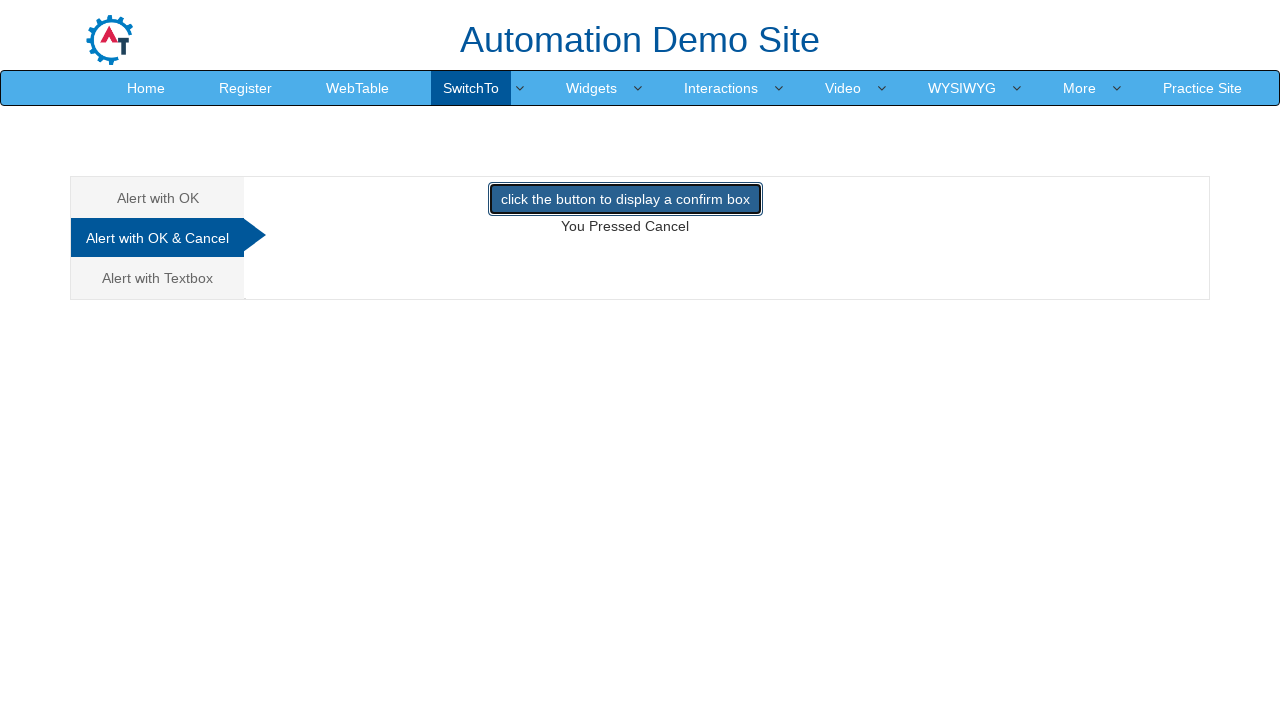

Waited briefly for dialog to appear and be accepted
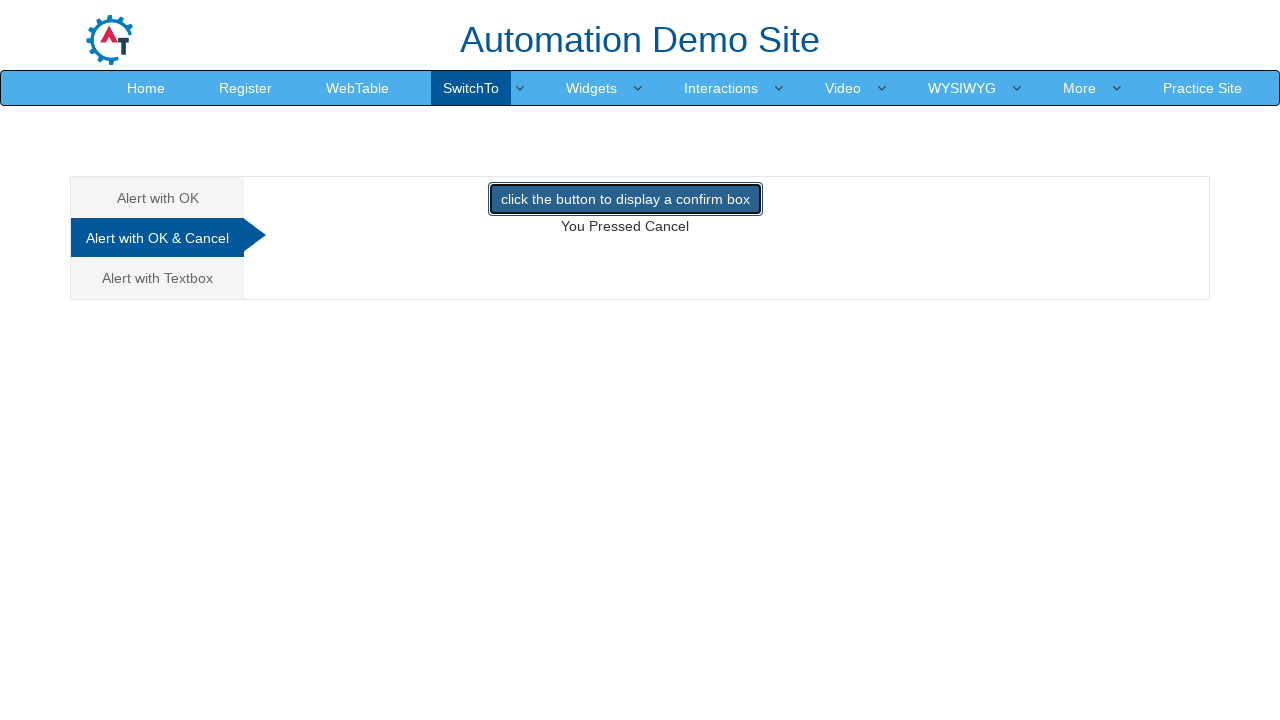

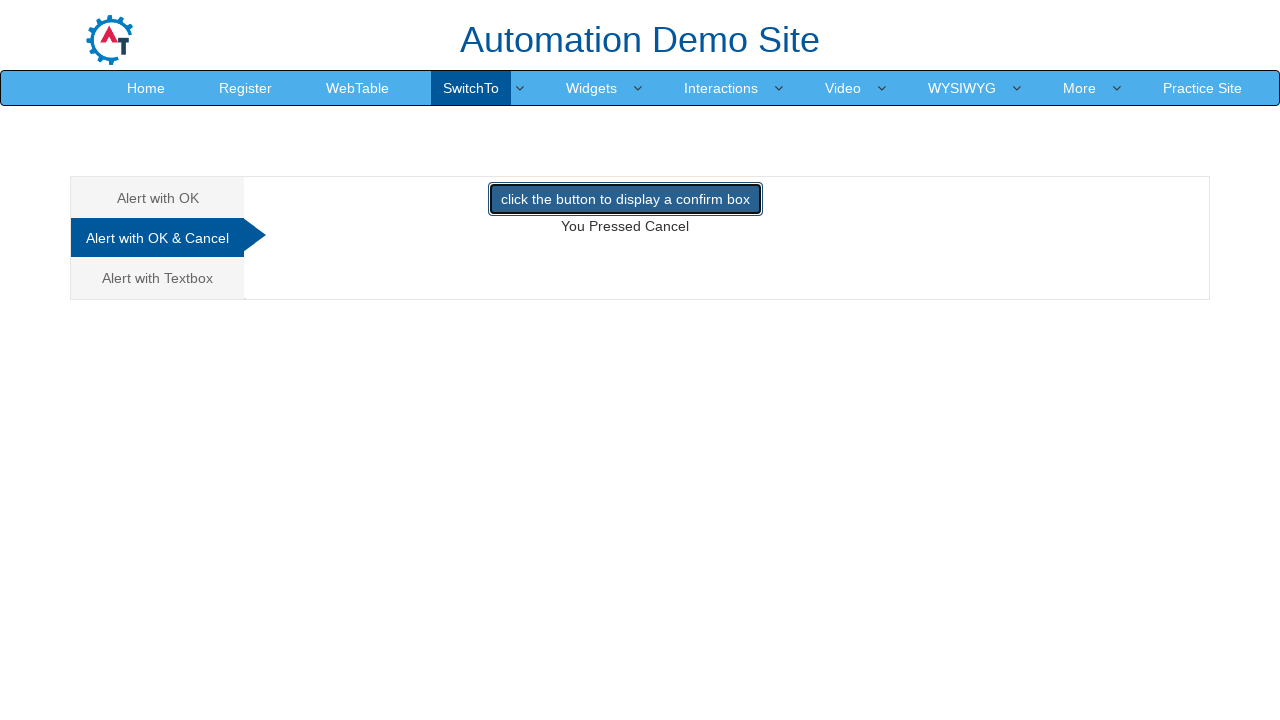